Tests new window/tab functionality by clicking a "Click Here" link that opens a new tab, then switches to the new tab and verifies its title is "New Window"

Starting URL: https://the-internet.herokuapp.com/windows

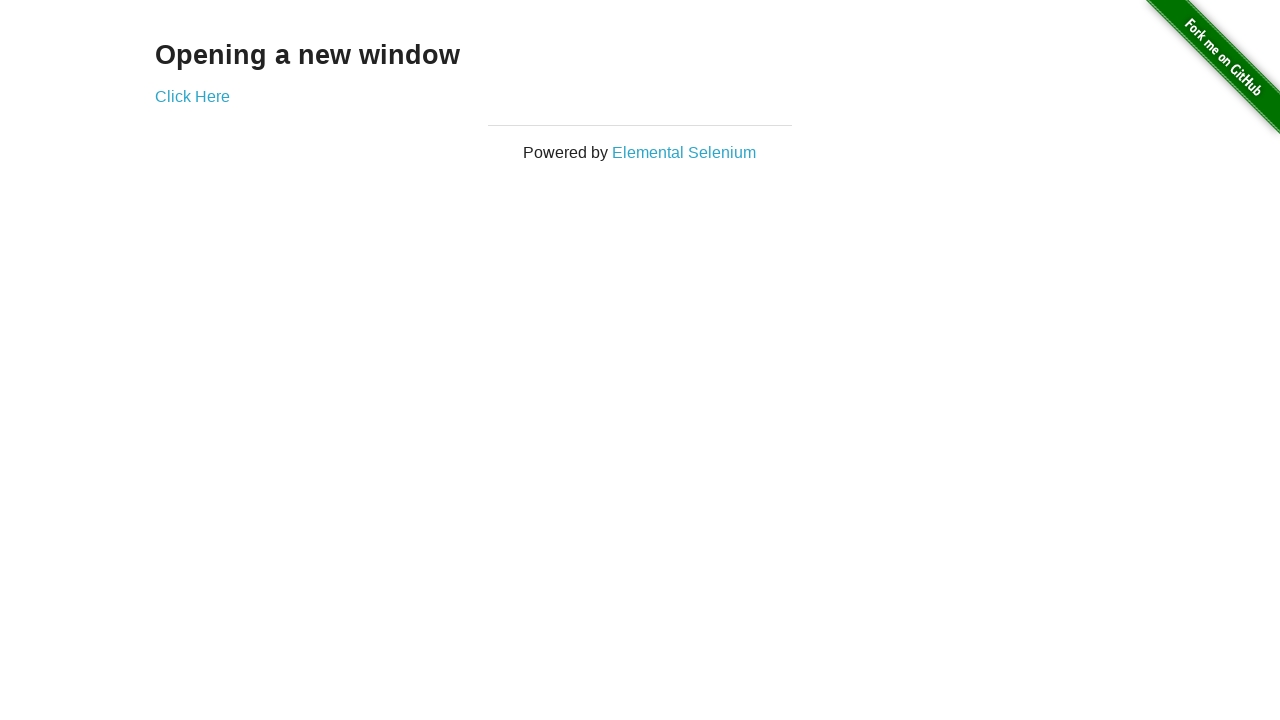

Page header 'Opening a new window' is visible
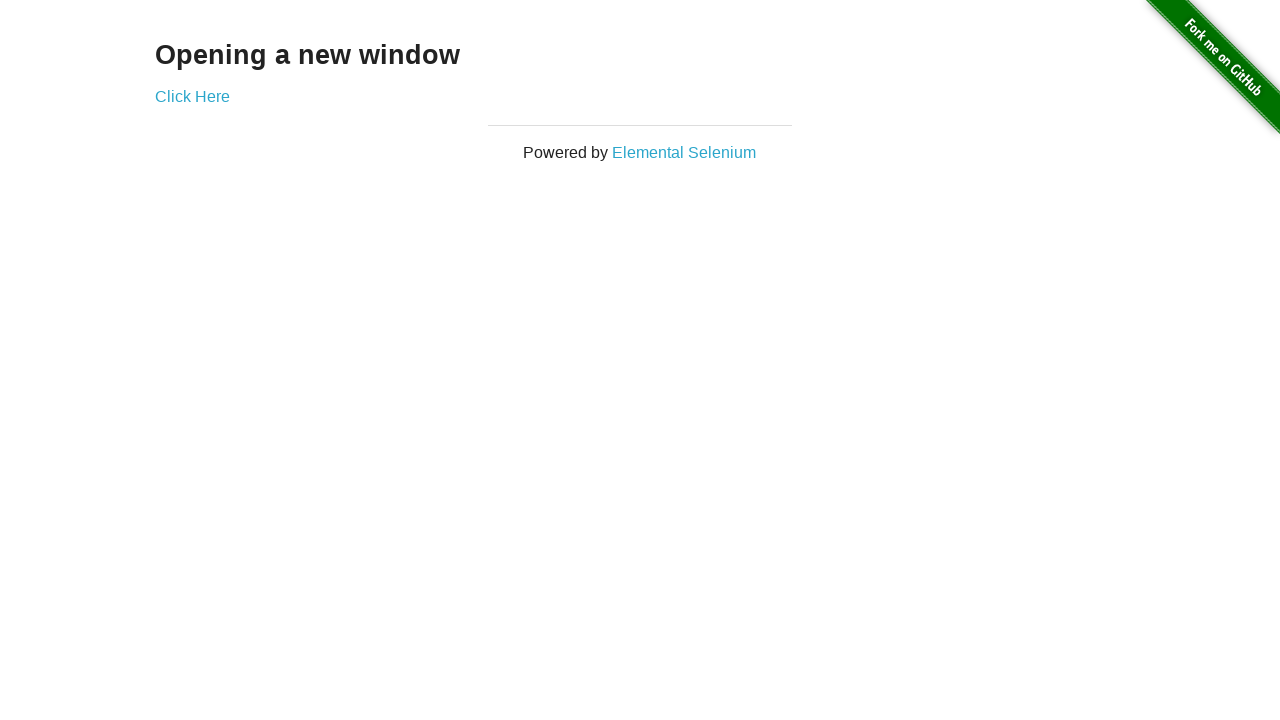

'Click Here' link is visible and ready
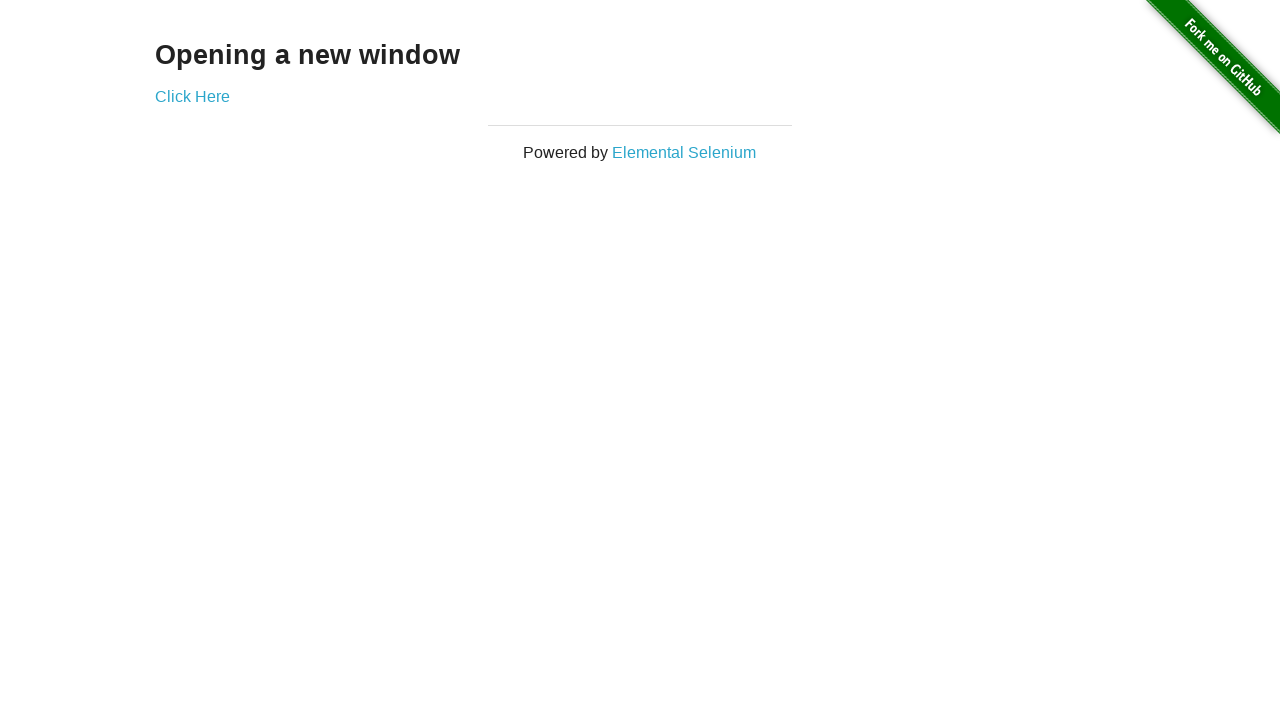

Clicked 'Click Here' link to open new window/tab at (192, 96) on a:has-text('Click Here')
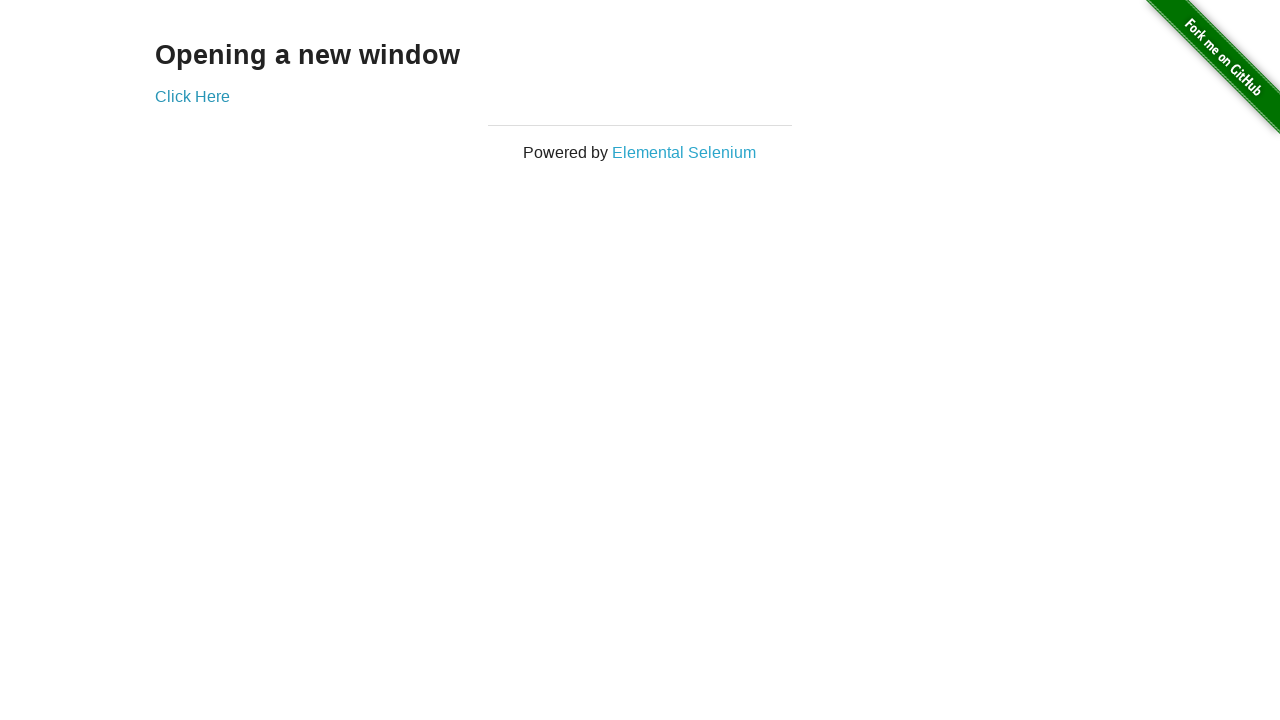

New page/tab opened and captured
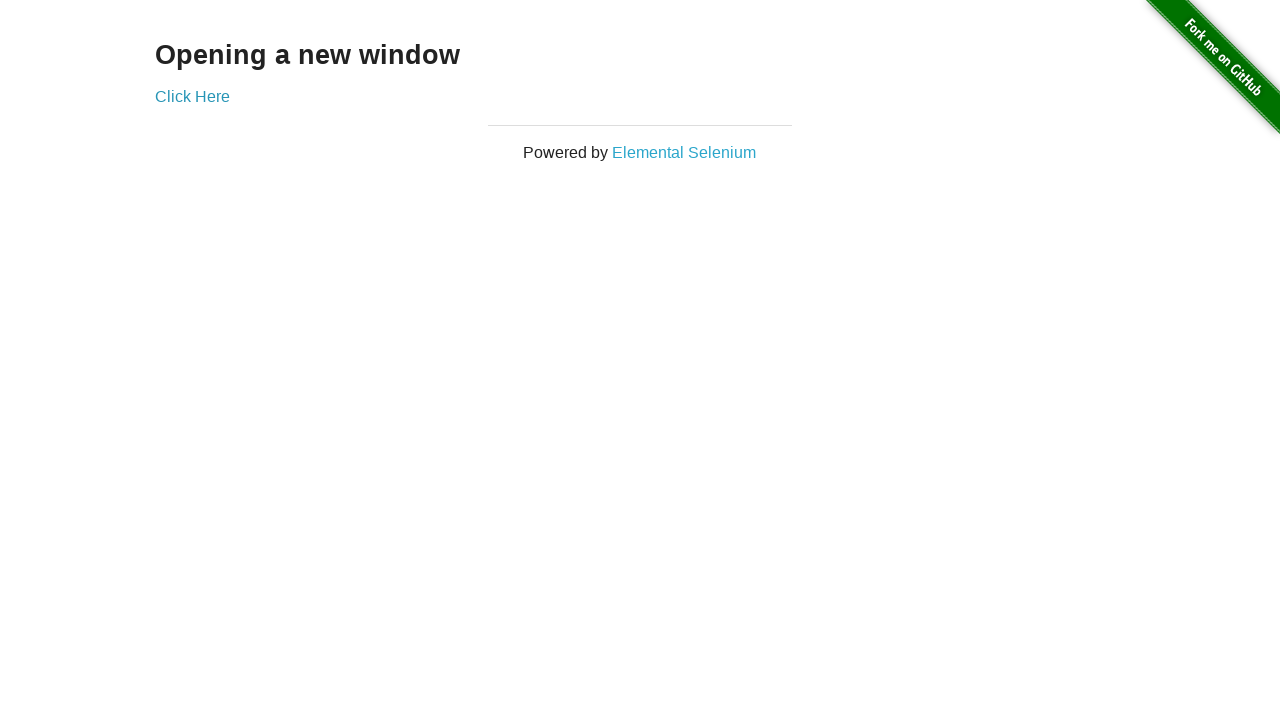

New page has fully loaded
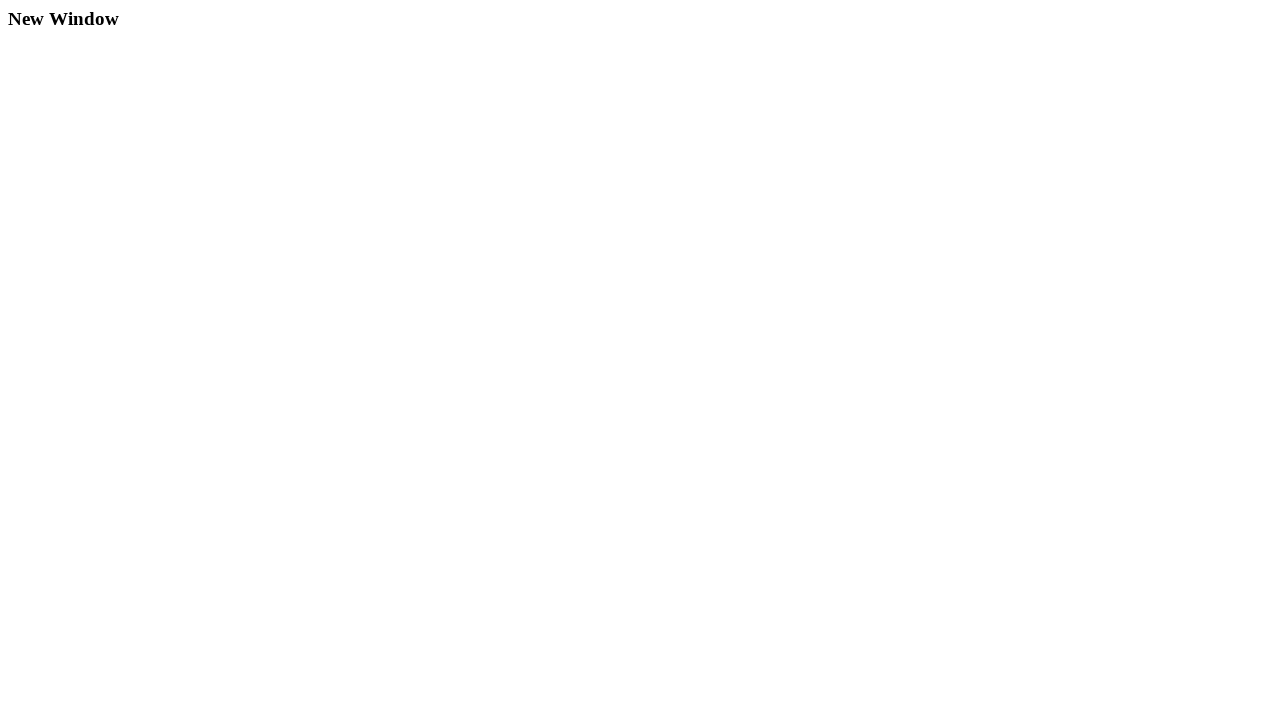

Verified original page title is 'The Internet'
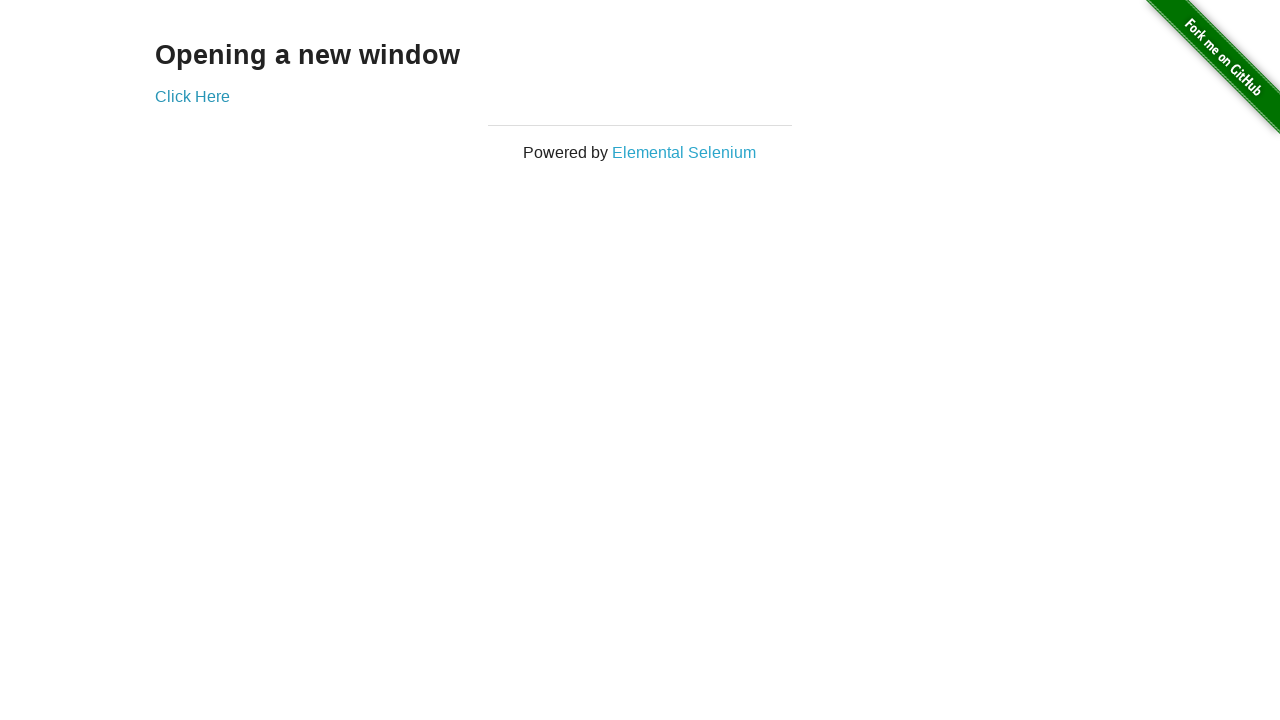

Verified new page title is 'New Window'
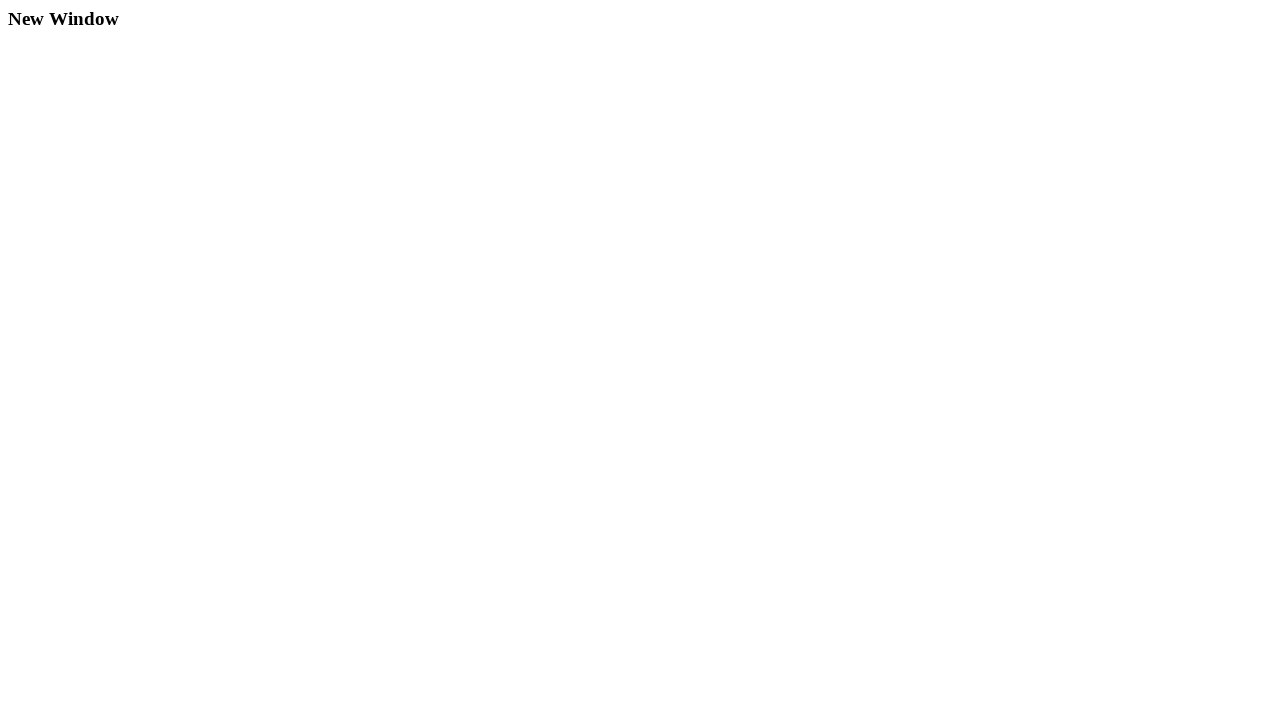

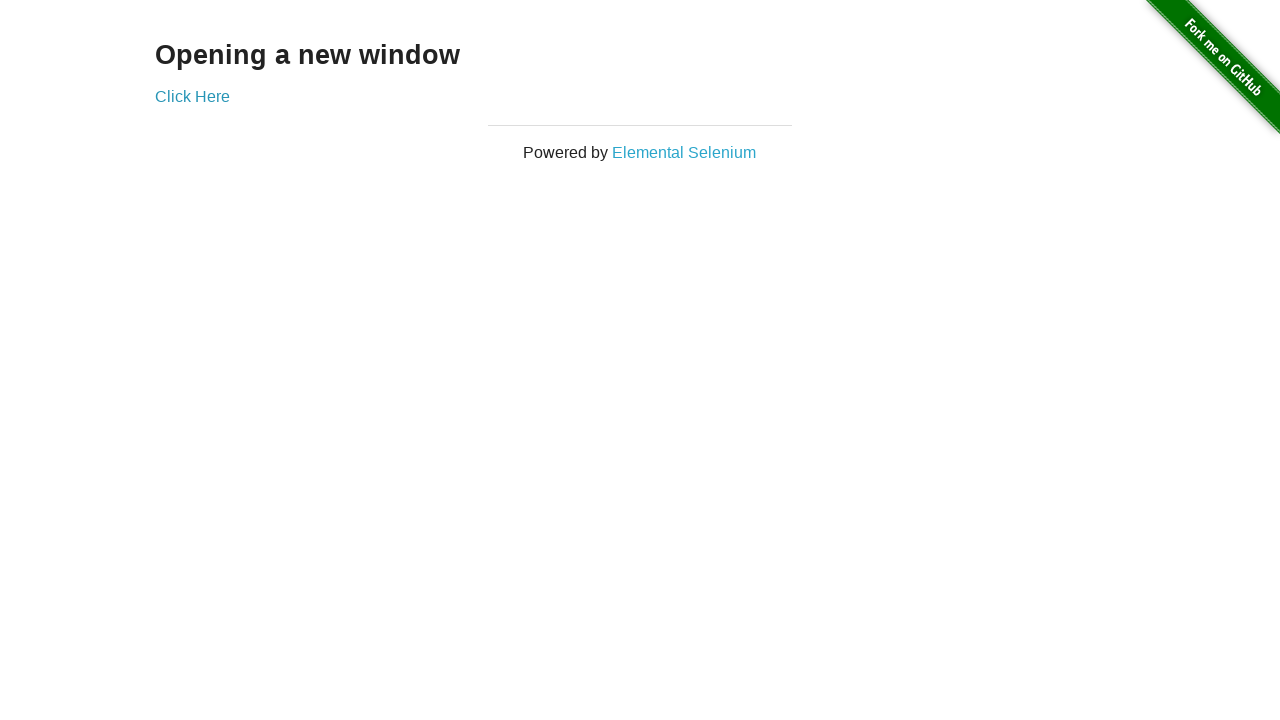